Tests that the counter displays the current number of todo items as items are added.

Starting URL: https://demo.playwright.dev/todomvc

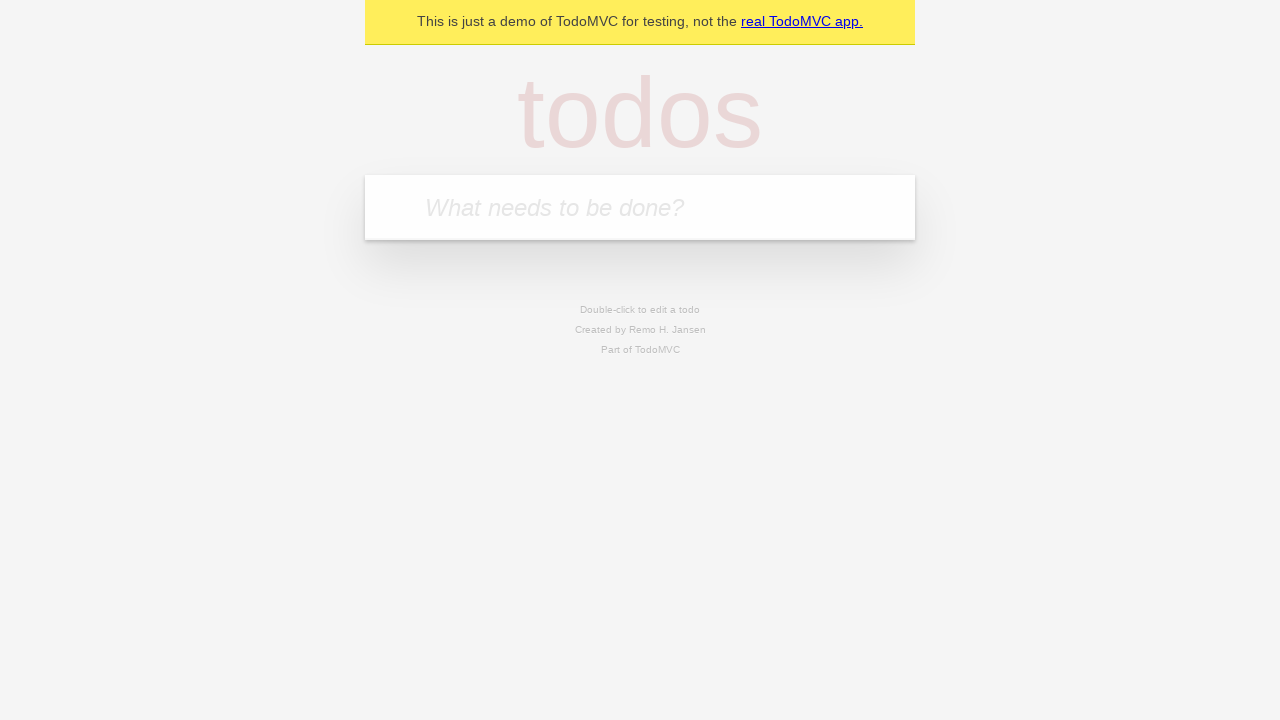

Filled todo input with 'buy some cheese' on internal:attr=[placeholder="What needs to be done?"i]
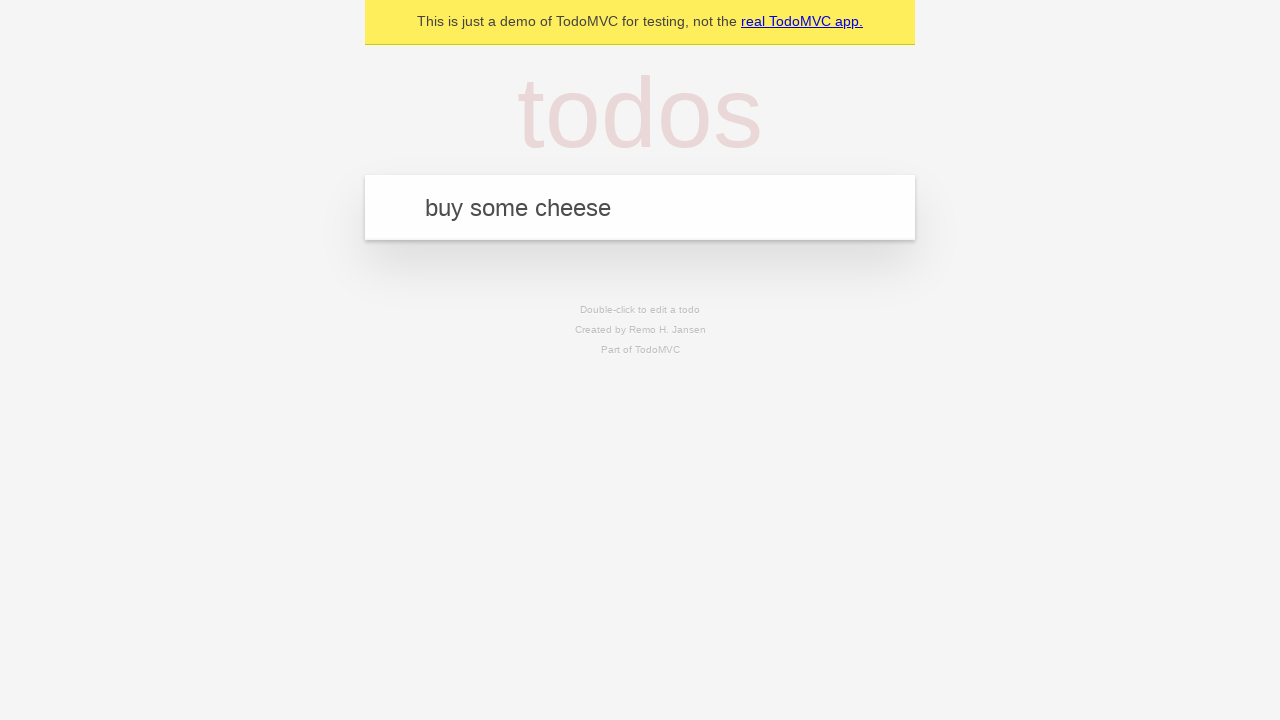

Pressed Enter to add first todo item on internal:attr=[placeholder="What needs to be done?"i]
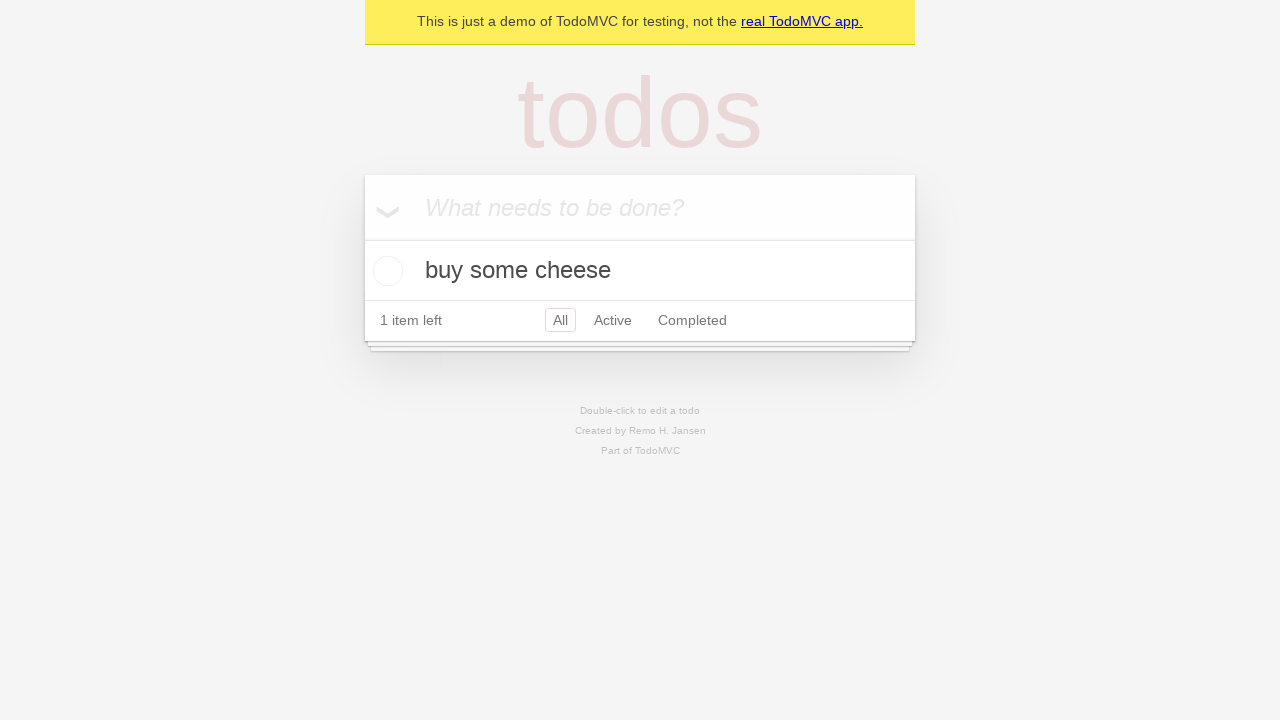

Todo counter appeared showing 1 item
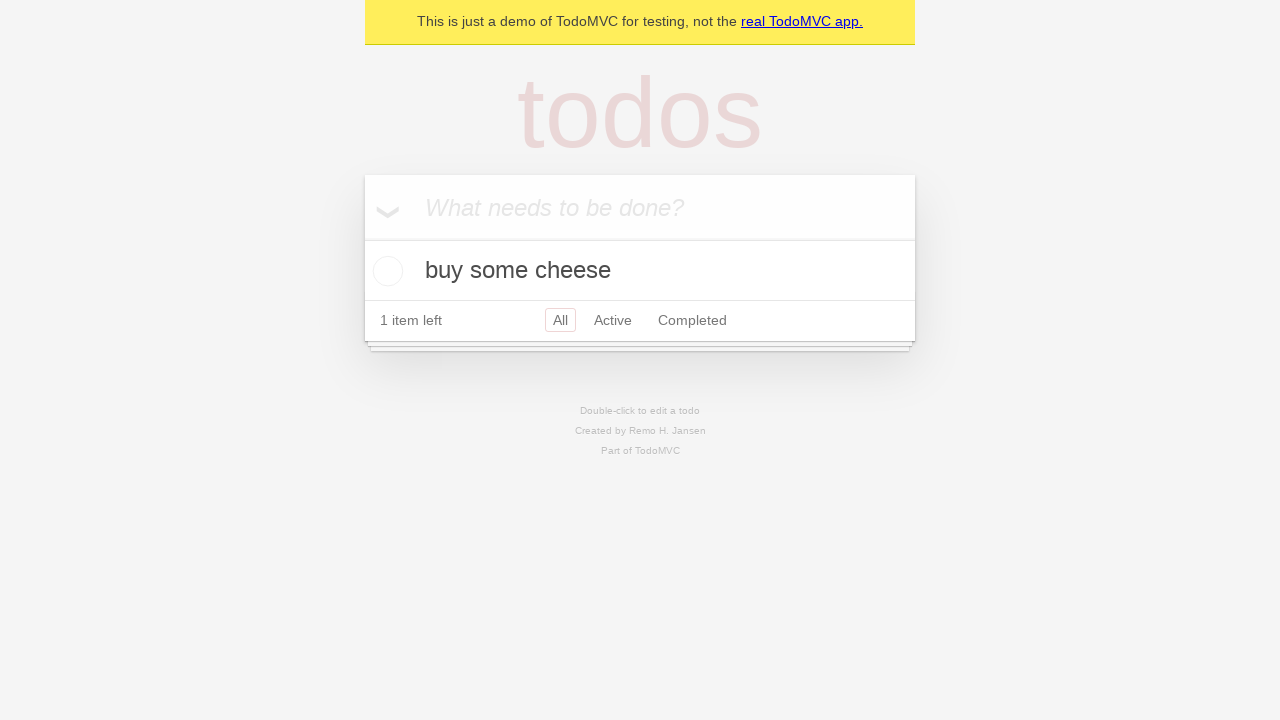

Filled todo input with 'feed the cat' on internal:attr=[placeholder="What needs to be done?"i]
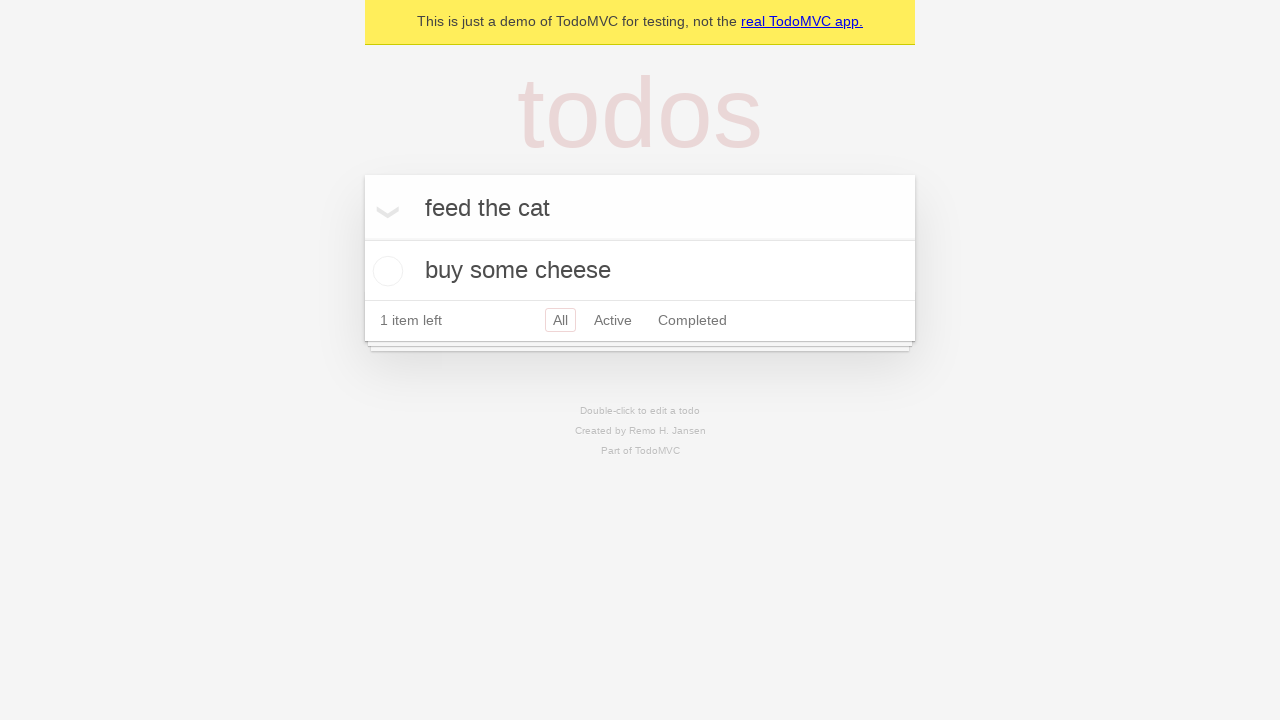

Pressed Enter to add second todo item on internal:attr=[placeholder="What needs to be done?"i]
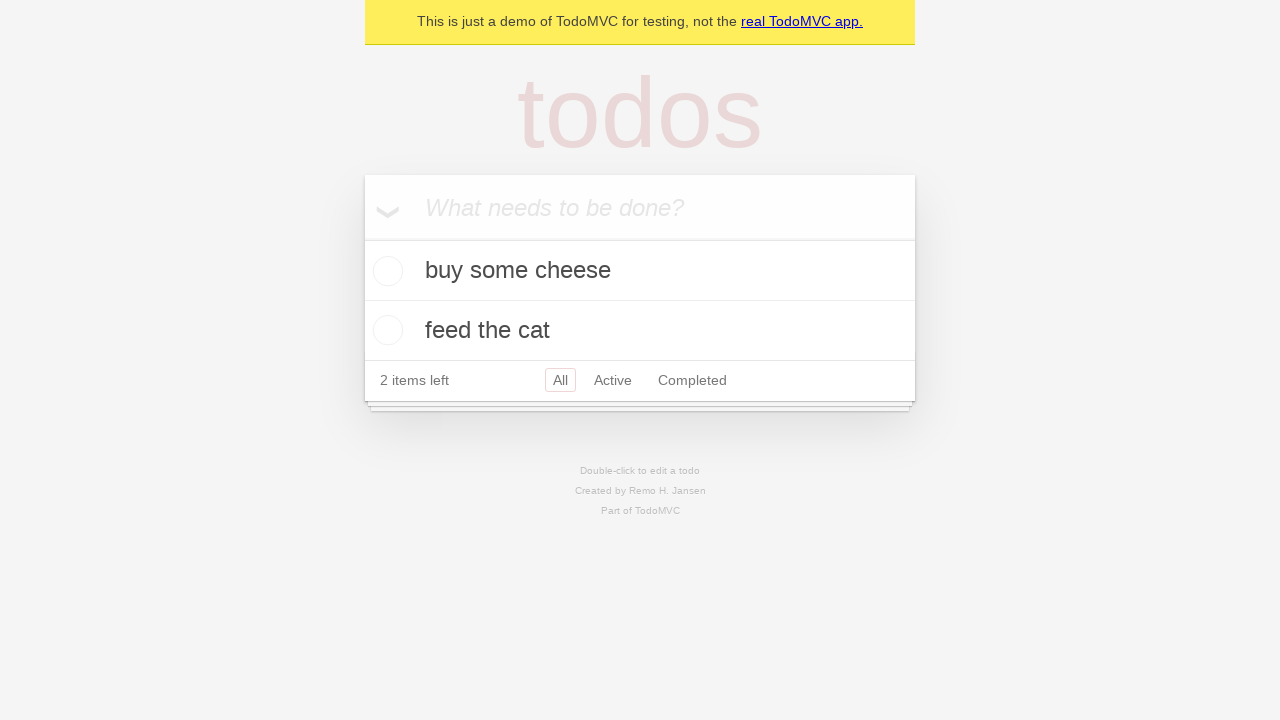

Second todo item appeared and counter updated to 2 items
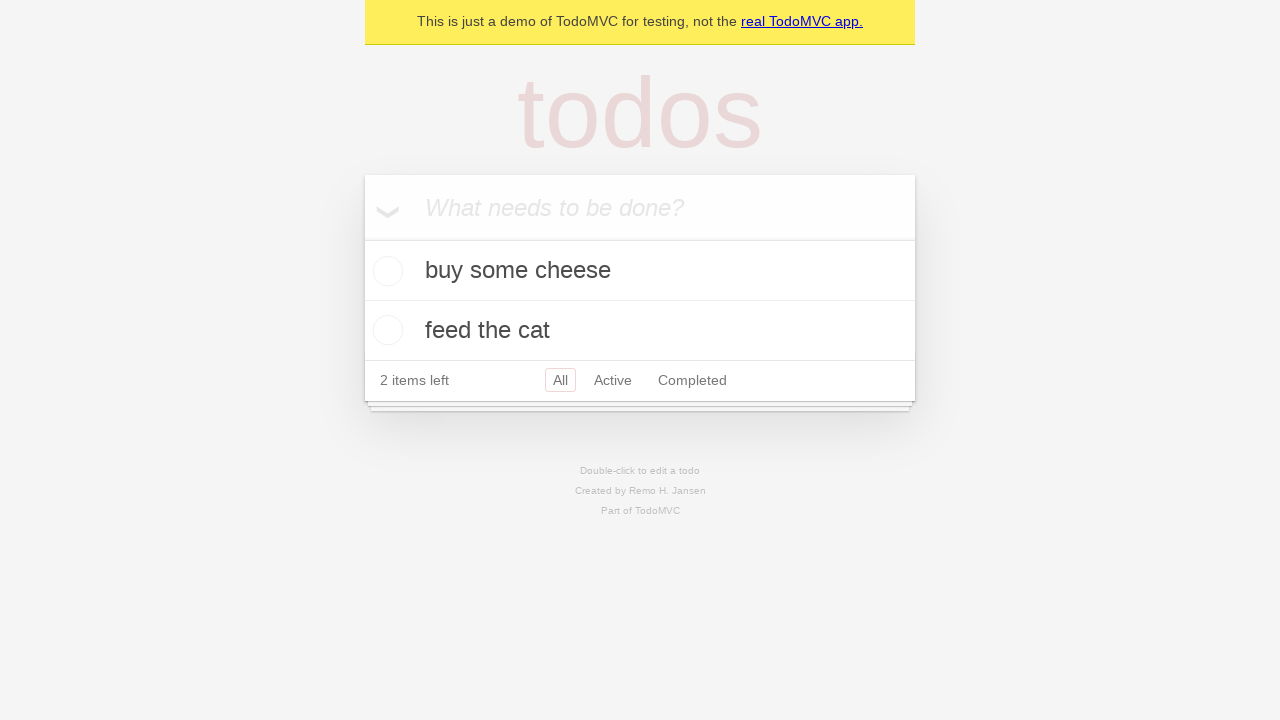

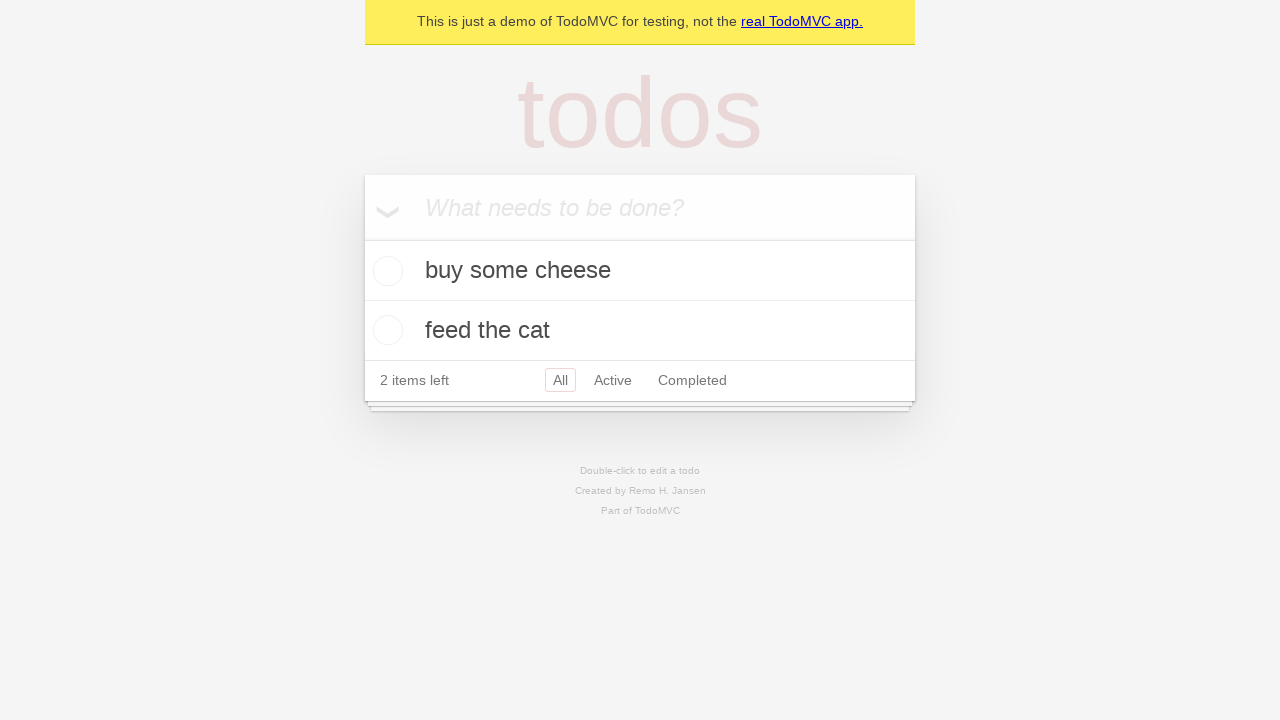